Tests table sorting functionality and searches for a specific item (Strawberry) across multiple pages, retrieving its price

Starting URL: https://rahulshettyacademy.com/seleniumPractise/#/offers

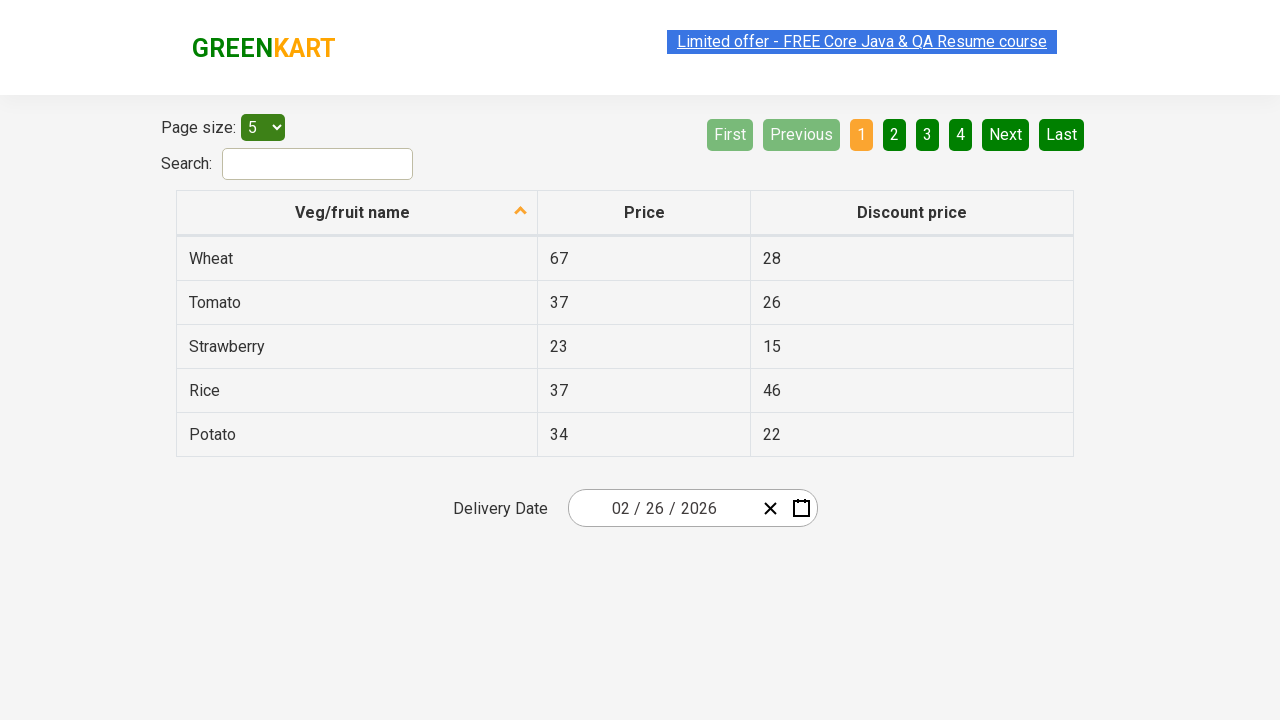

Clicked first column header to sort table at (357, 213) on xpath=//th[@role='columnheader'][1]
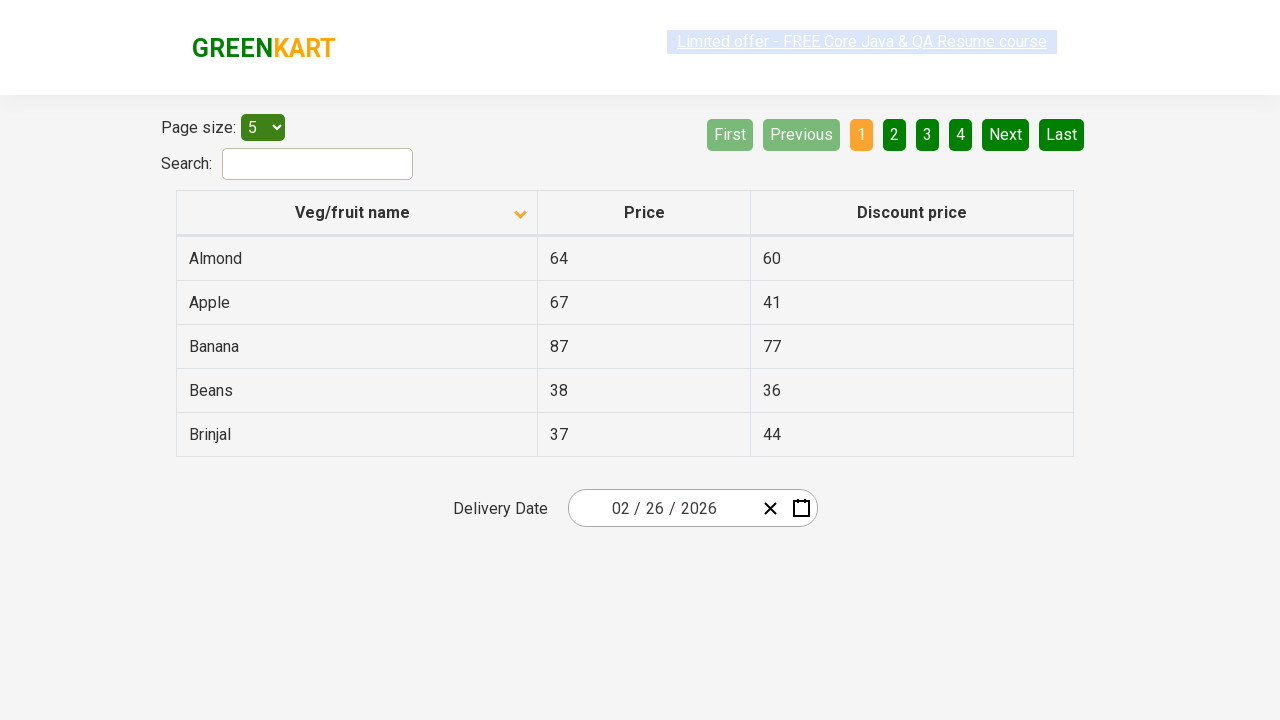

Waited for table sorting to complete
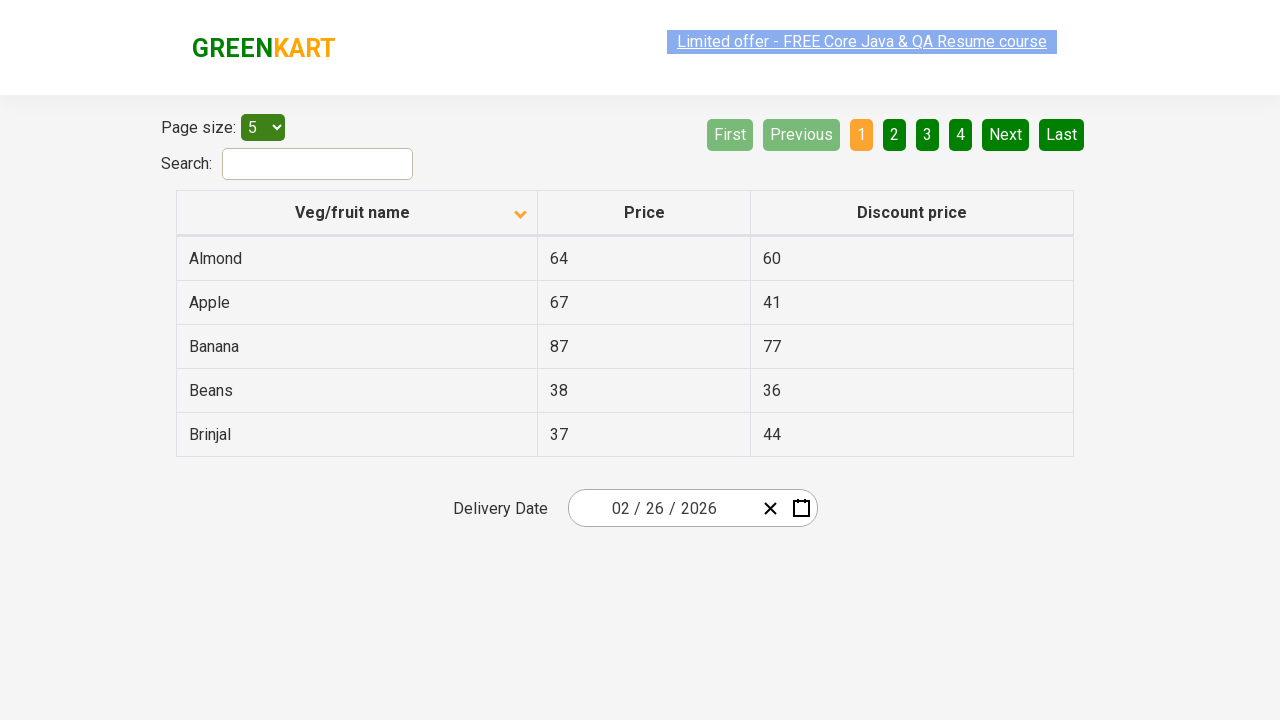

Retrieved all items from first column and created sorted list for verification
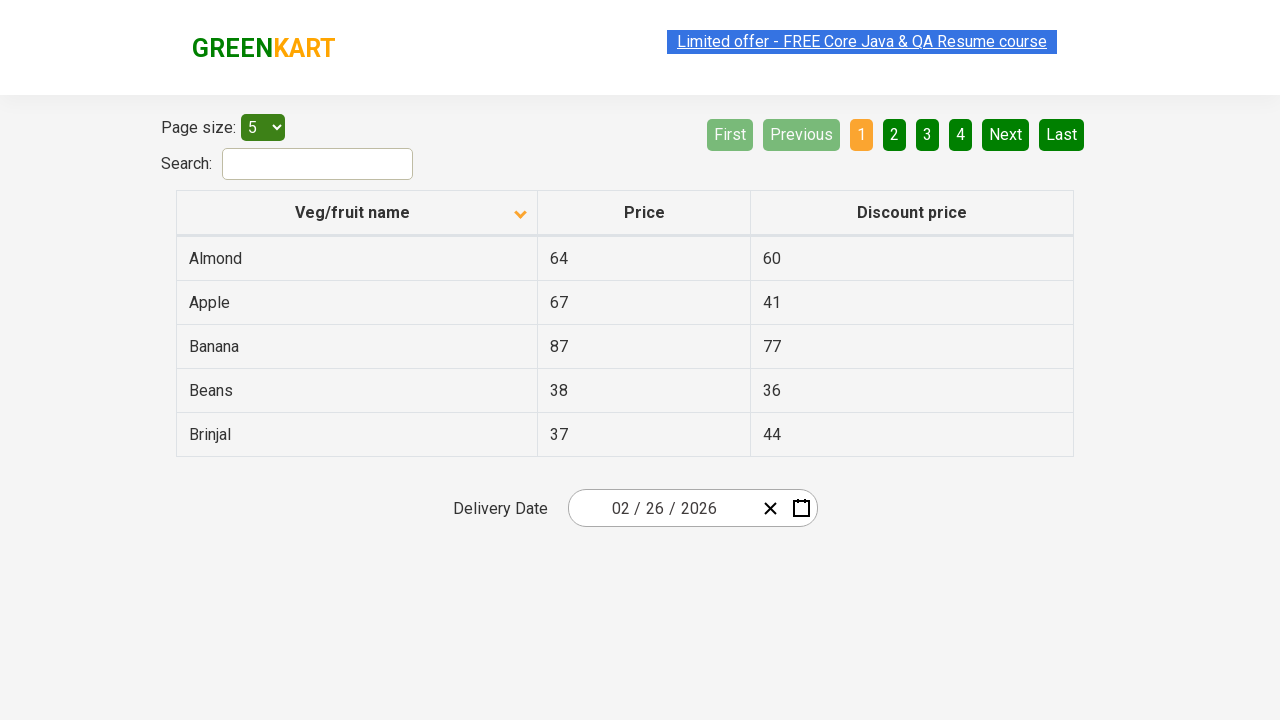

Verified that table is properly sorted alphabetically
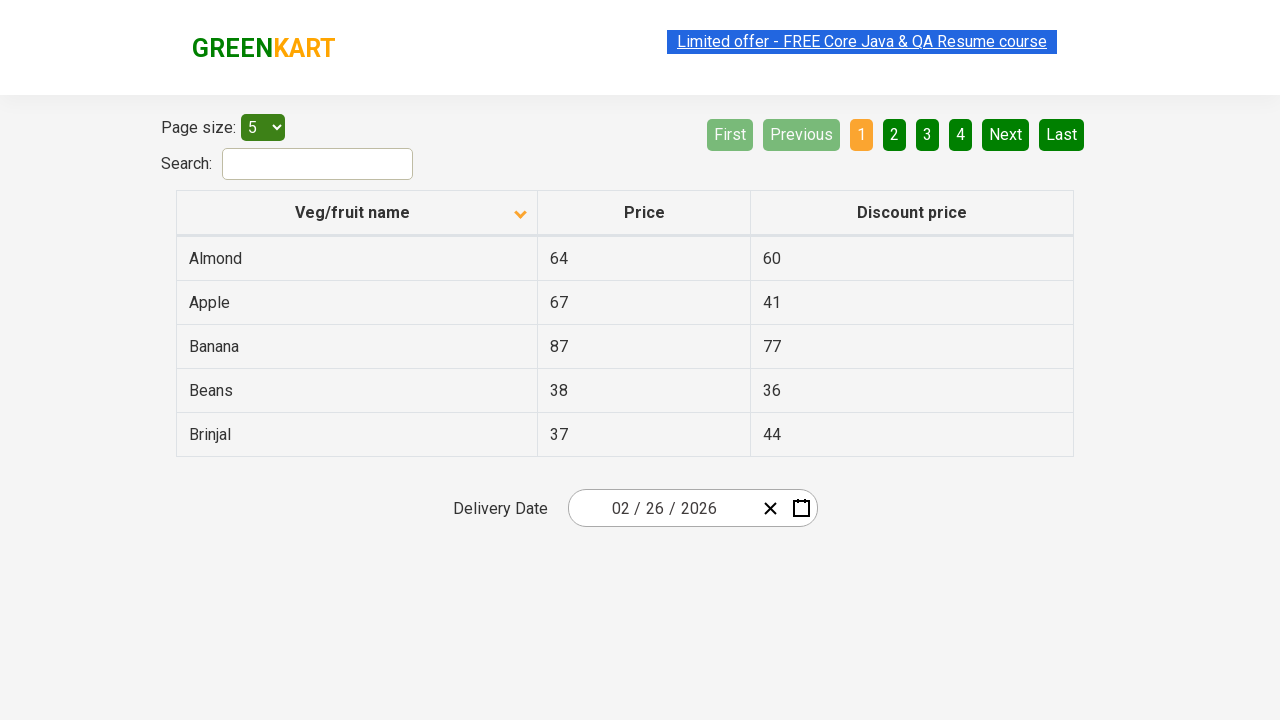

Strawberry not found on current page, clicked Next button to navigate to next page at (1006, 134) on a[aria-label='Next']
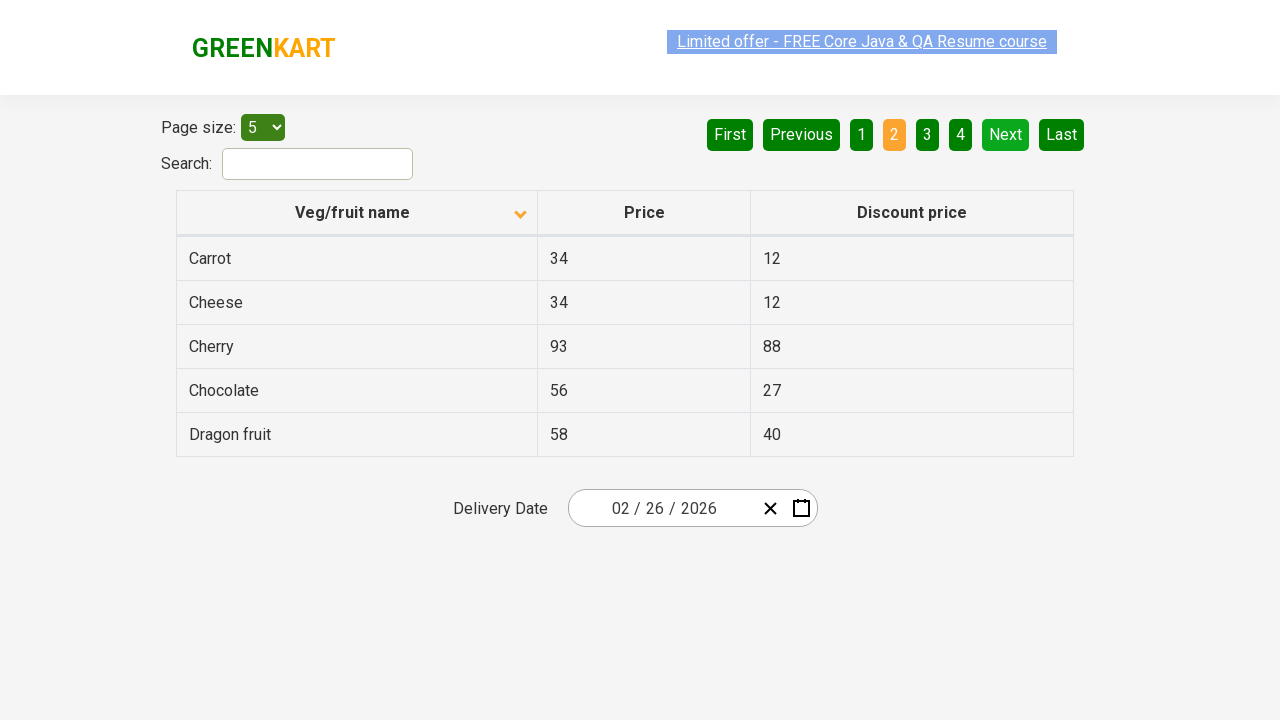

Waited for next page to load
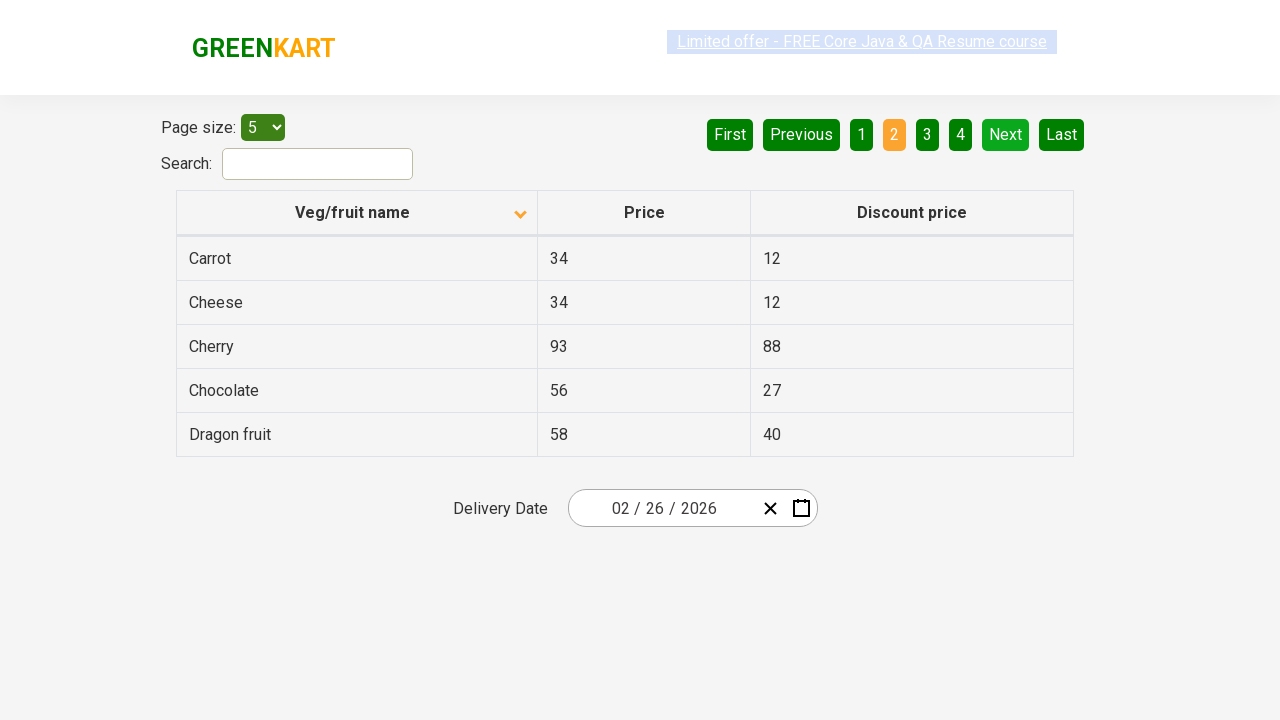

Strawberry not found on current page, clicked Next button to navigate to next page at (1006, 134) on a[aria-label='Next']
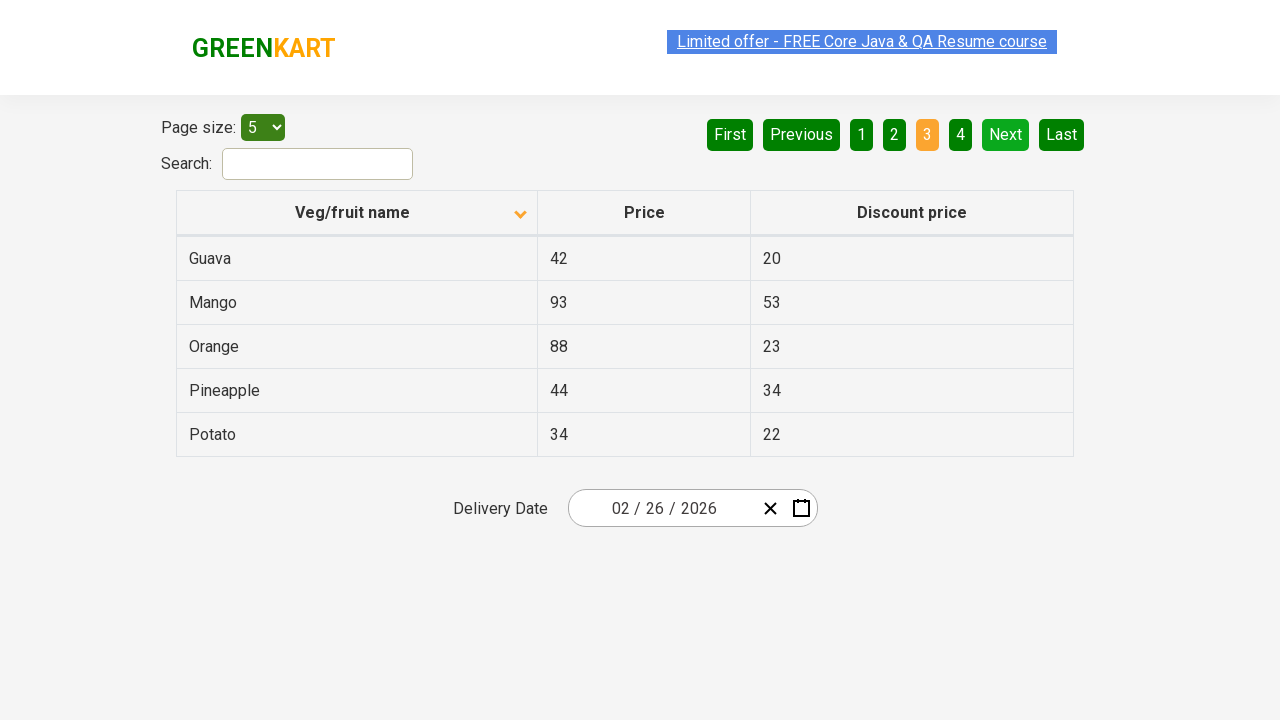

Waited for next page to load
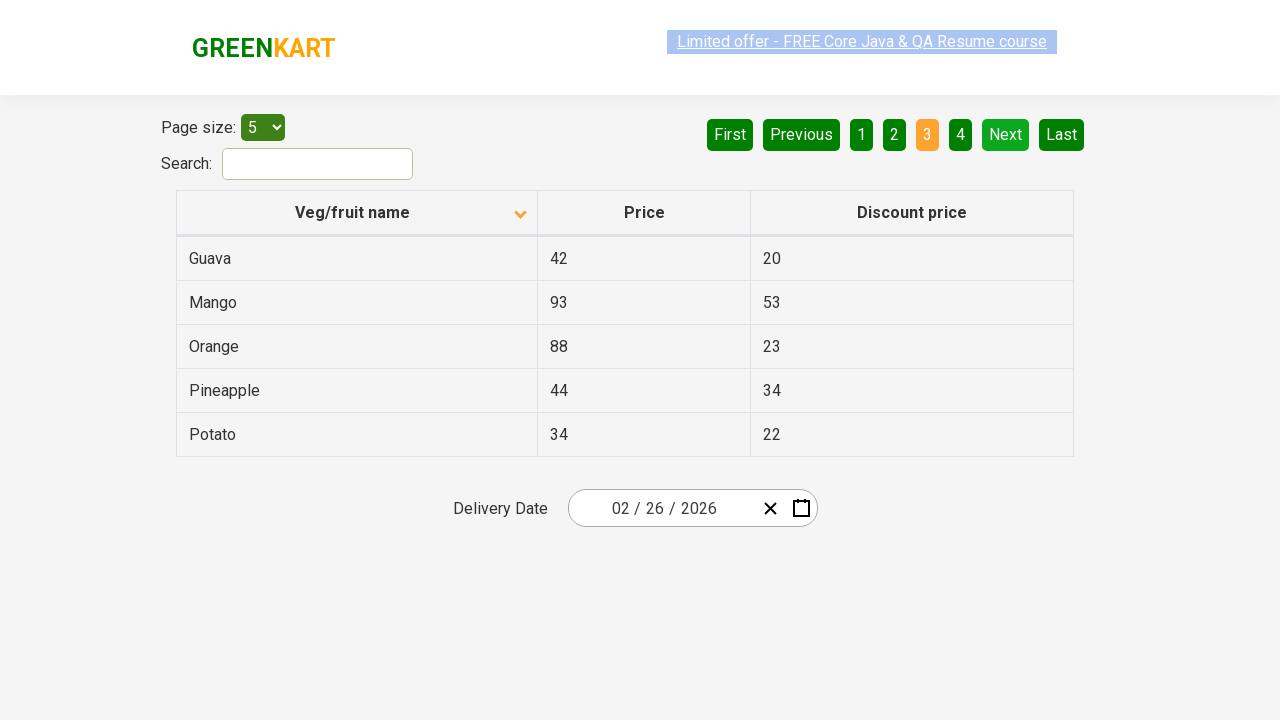

Strawberry not found on current page, clicked Next button to navigate to next page at (1006, 134) on a[aria-label='Next']
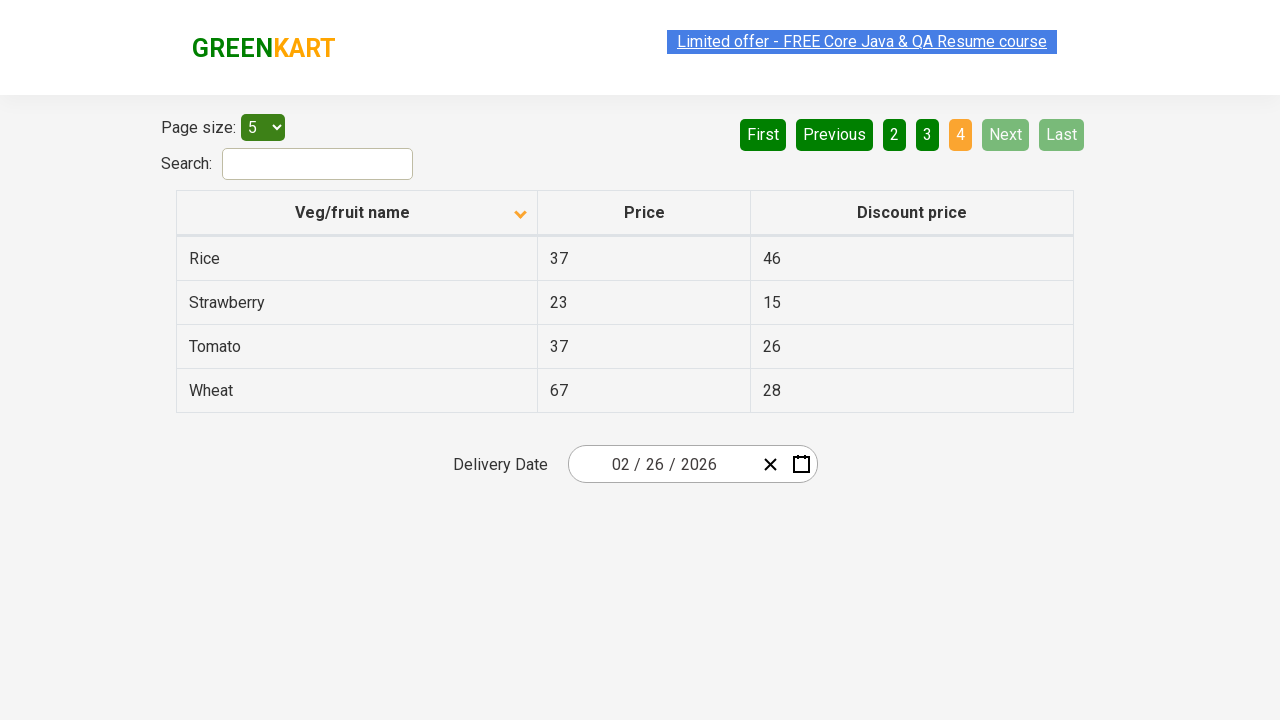

Waited for next page to load
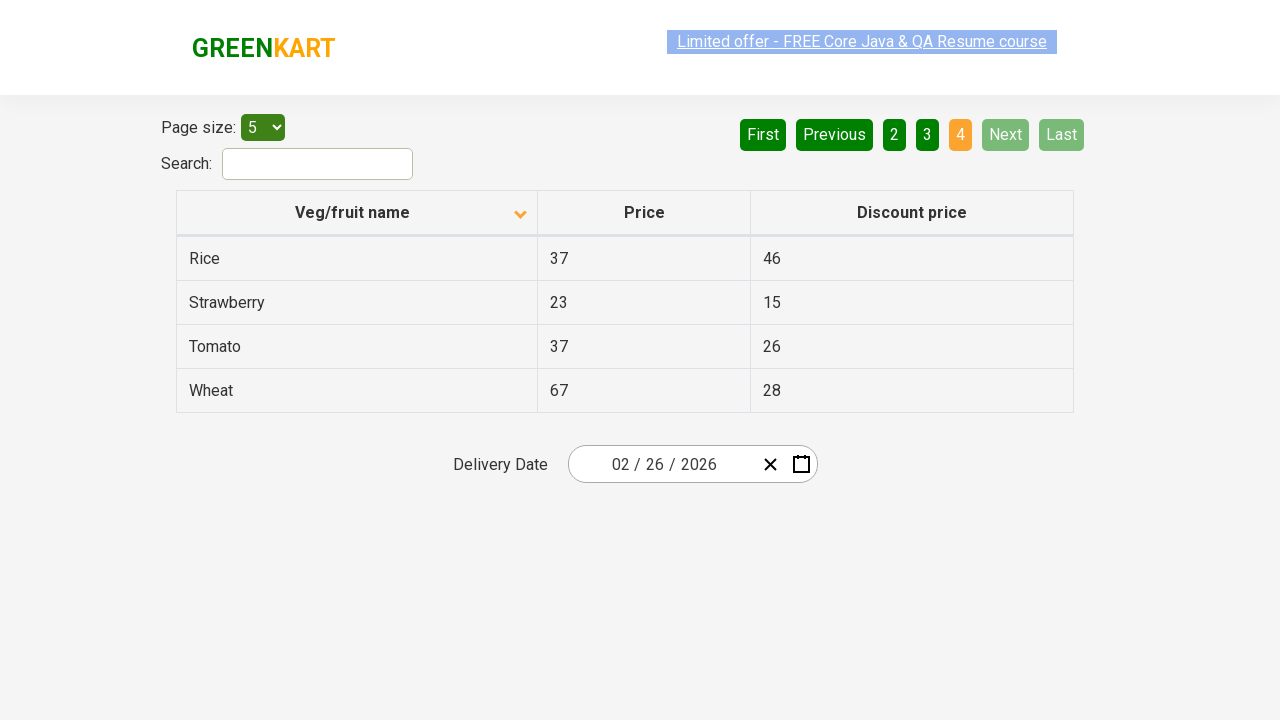

Found Strawberry on current page with price: 23
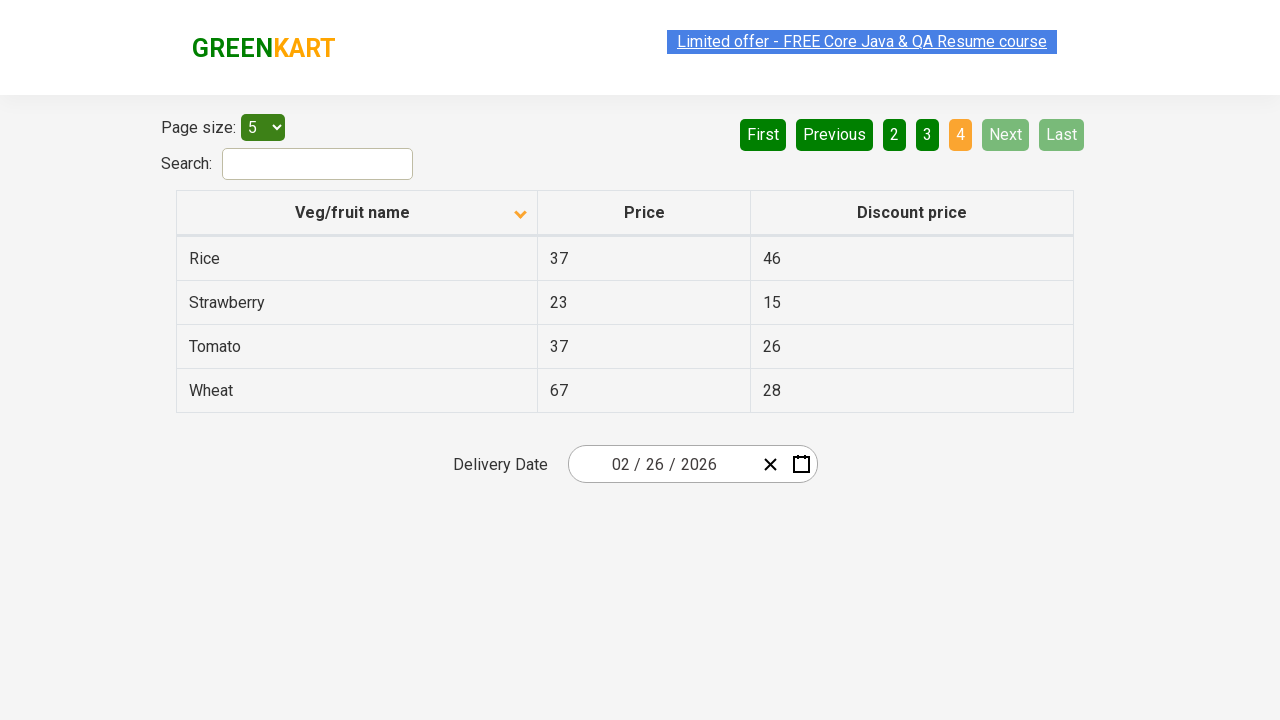

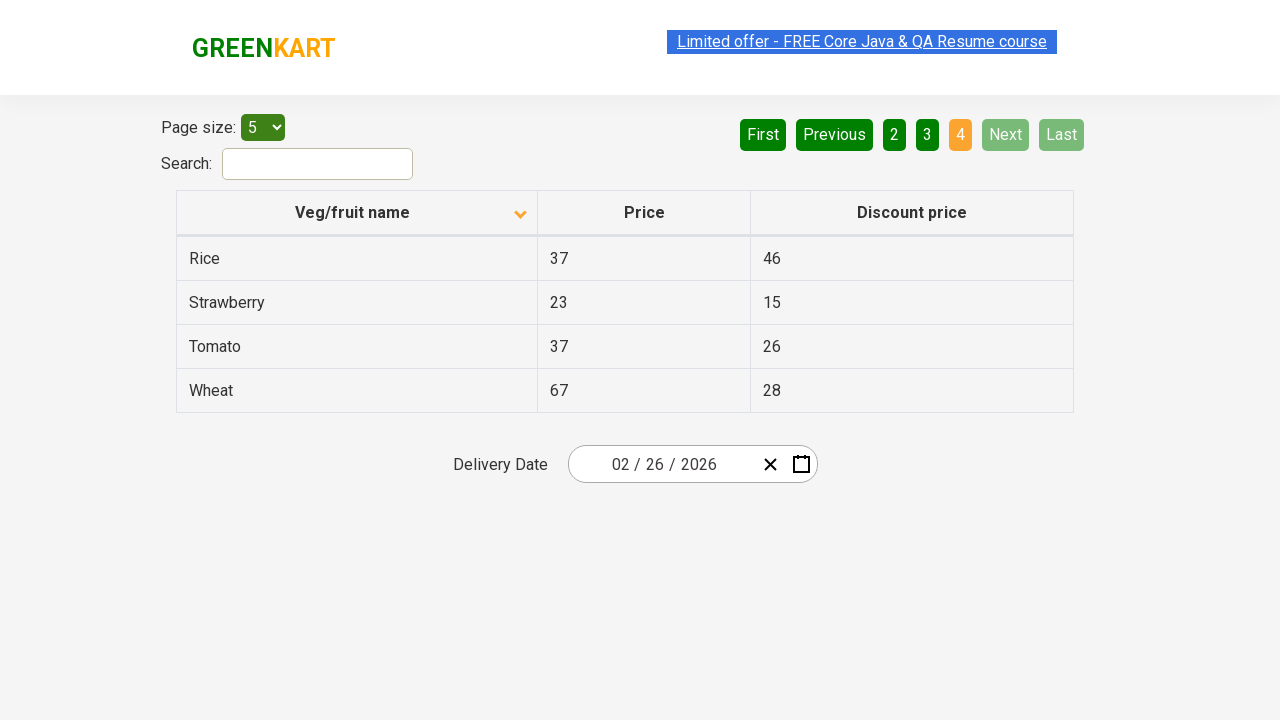